Tests dropdown select functionality by choosing options from a dropdown menu and verifying the result message

Starting URL: https://kristinek.github.io/site/examples/actions

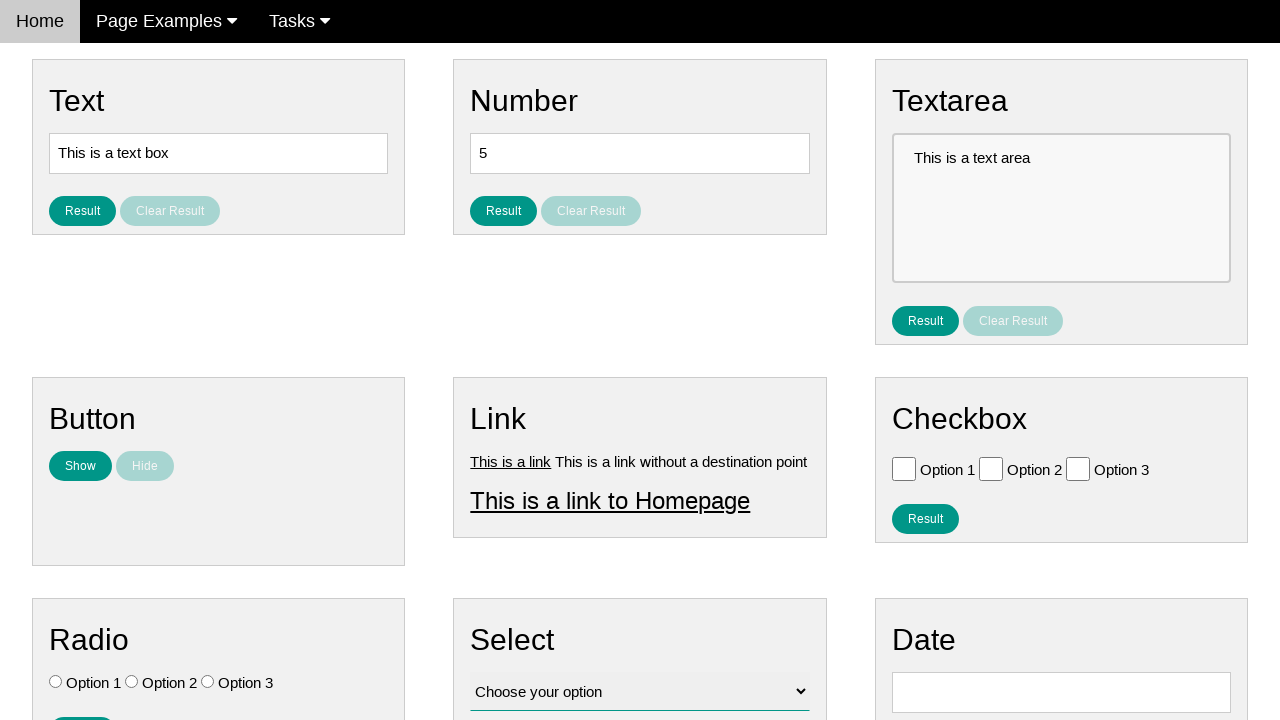

Located the dropdown select element
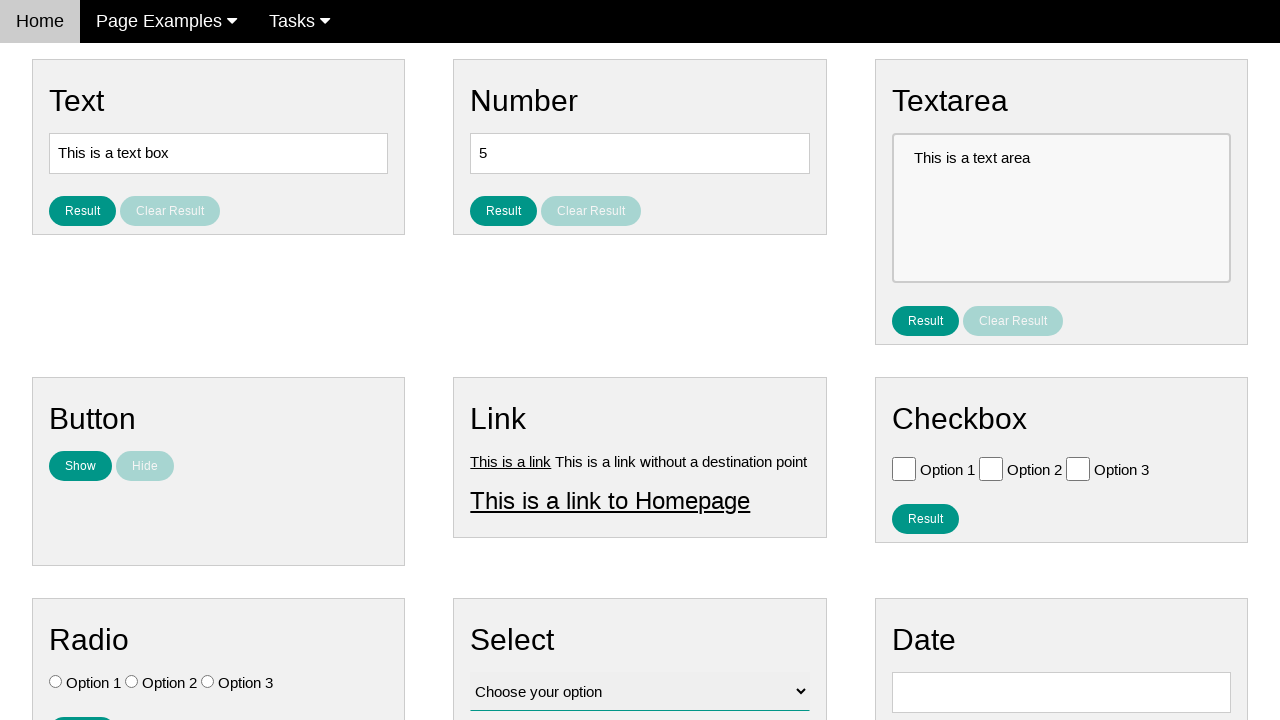

Selected Option 3 from dropdown by index on .w3-select
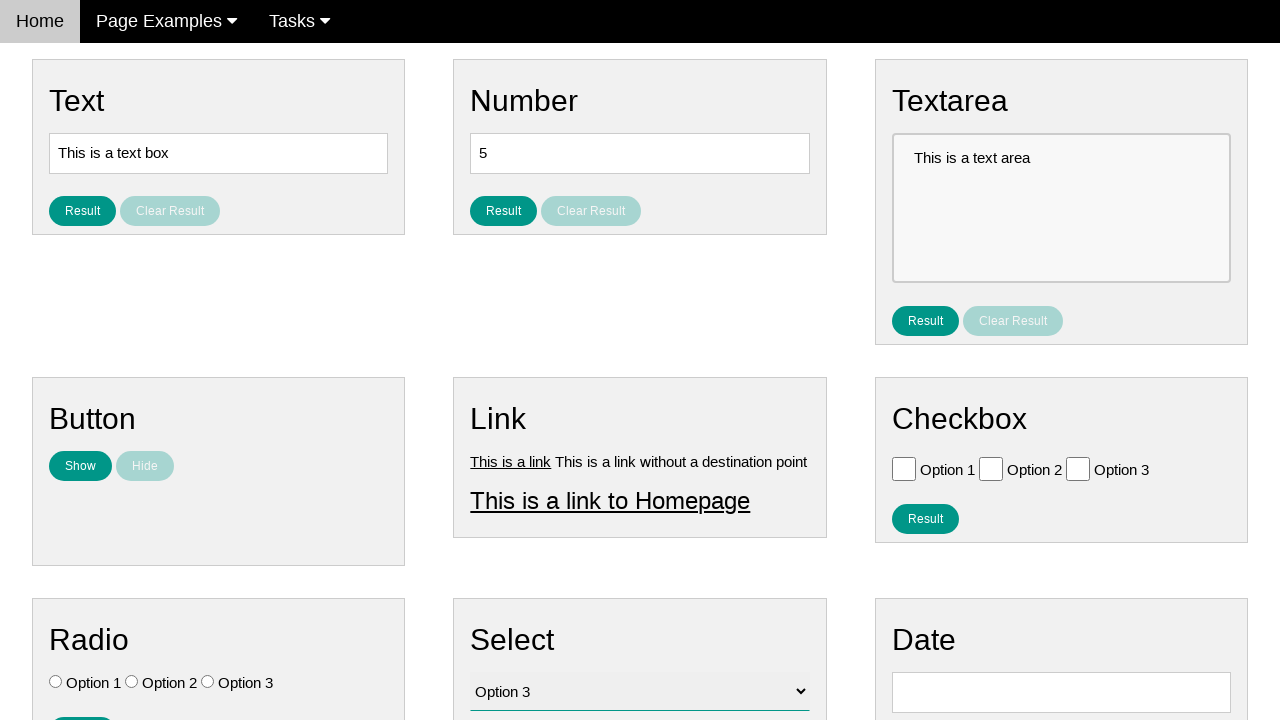

Verified Option 3 is selected
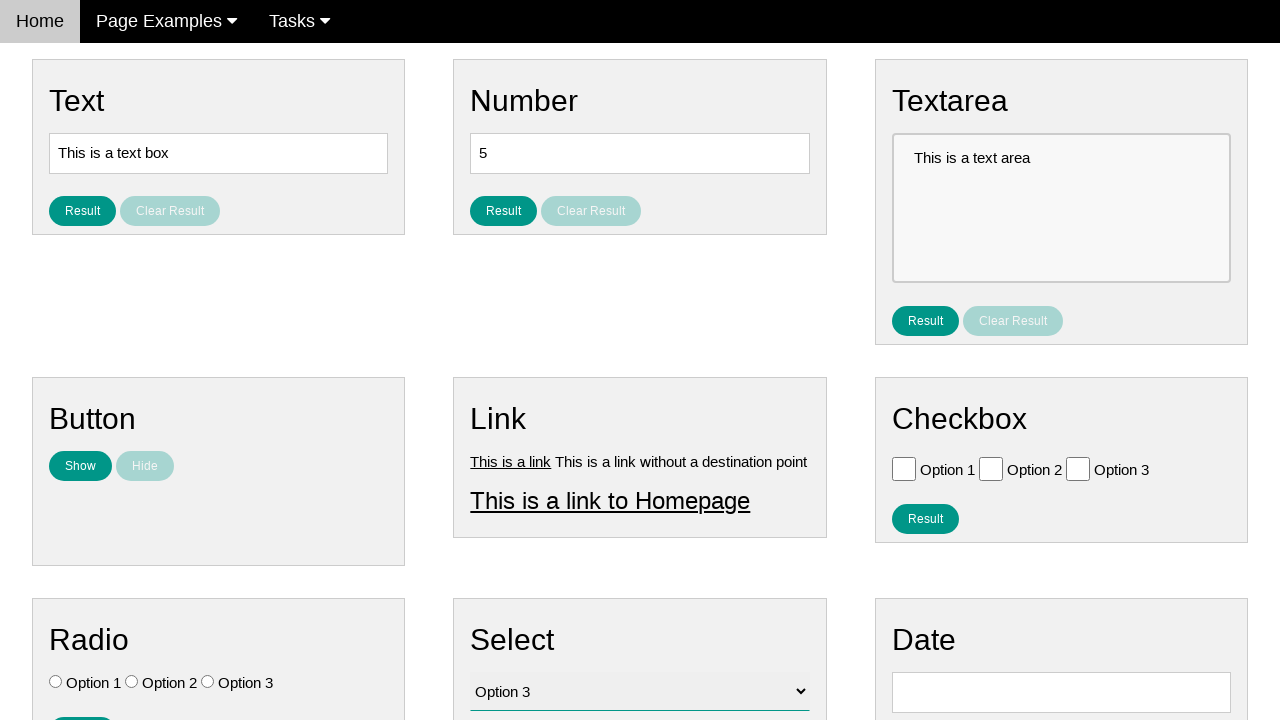

Selected Option 2 from dropdown by index on .w3-select
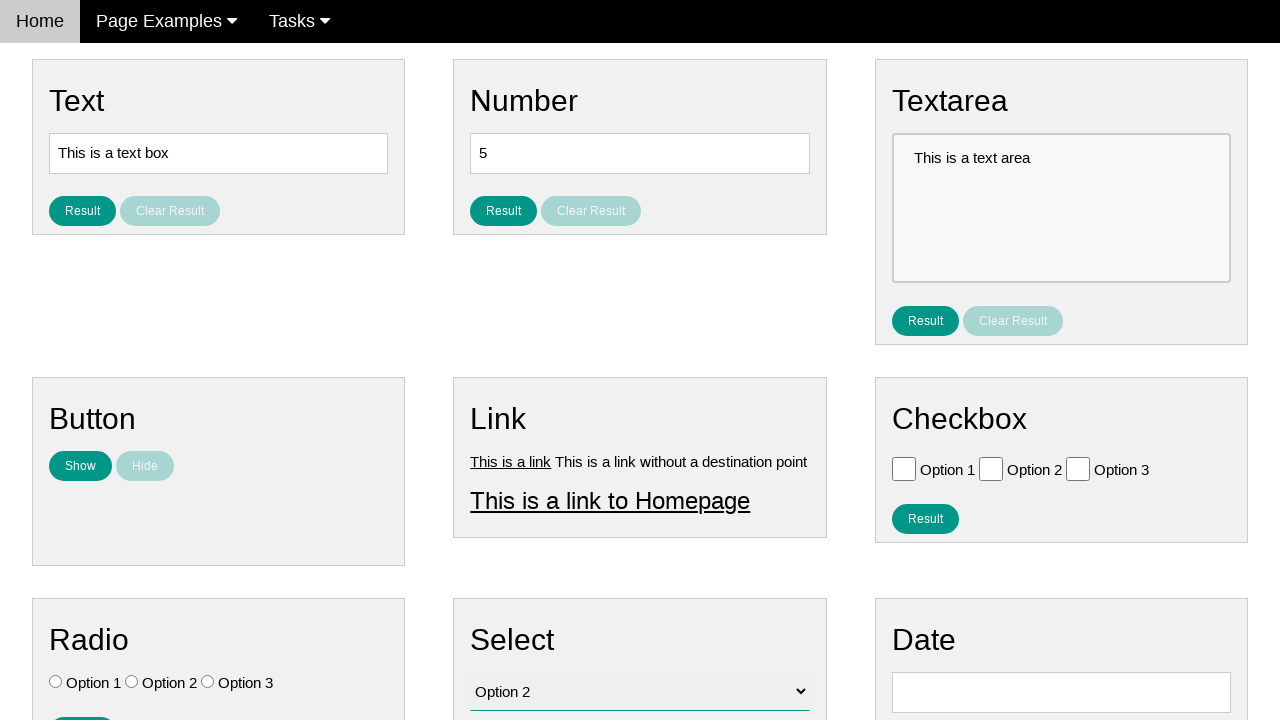

Verified Option 2 is selected
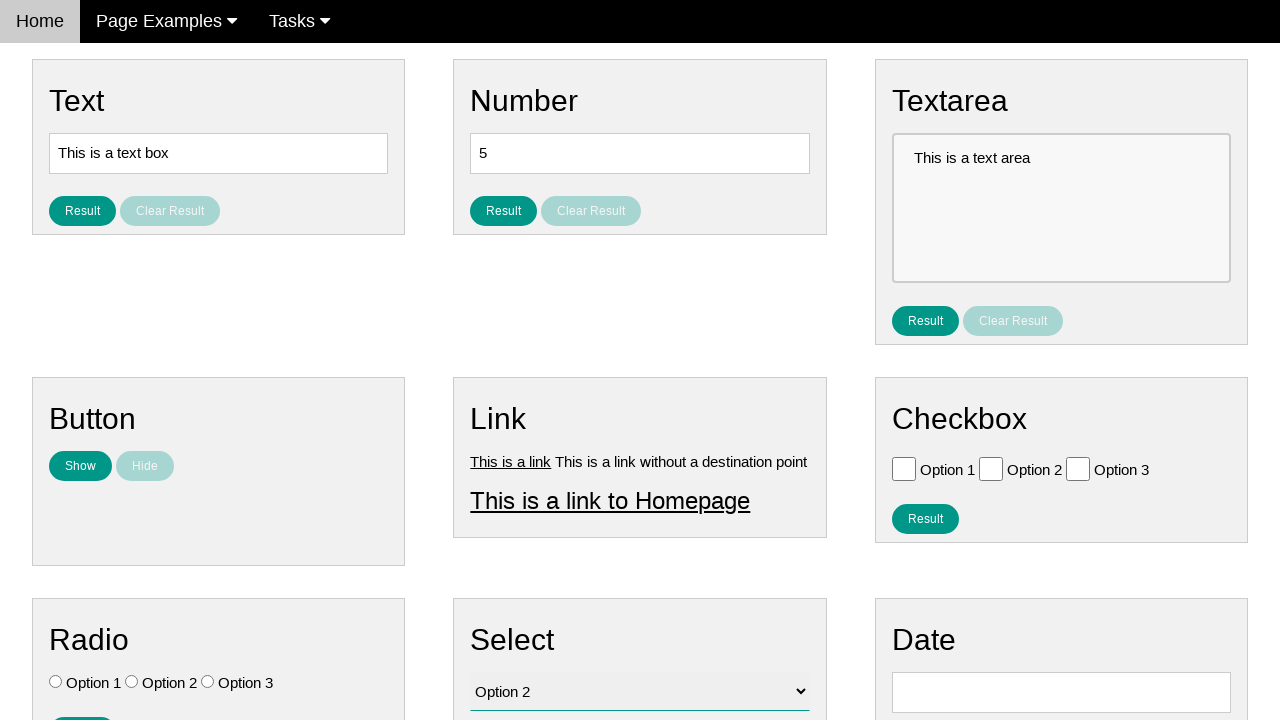

Clicked result button to display selection result at (504, 424) on #result_button_select
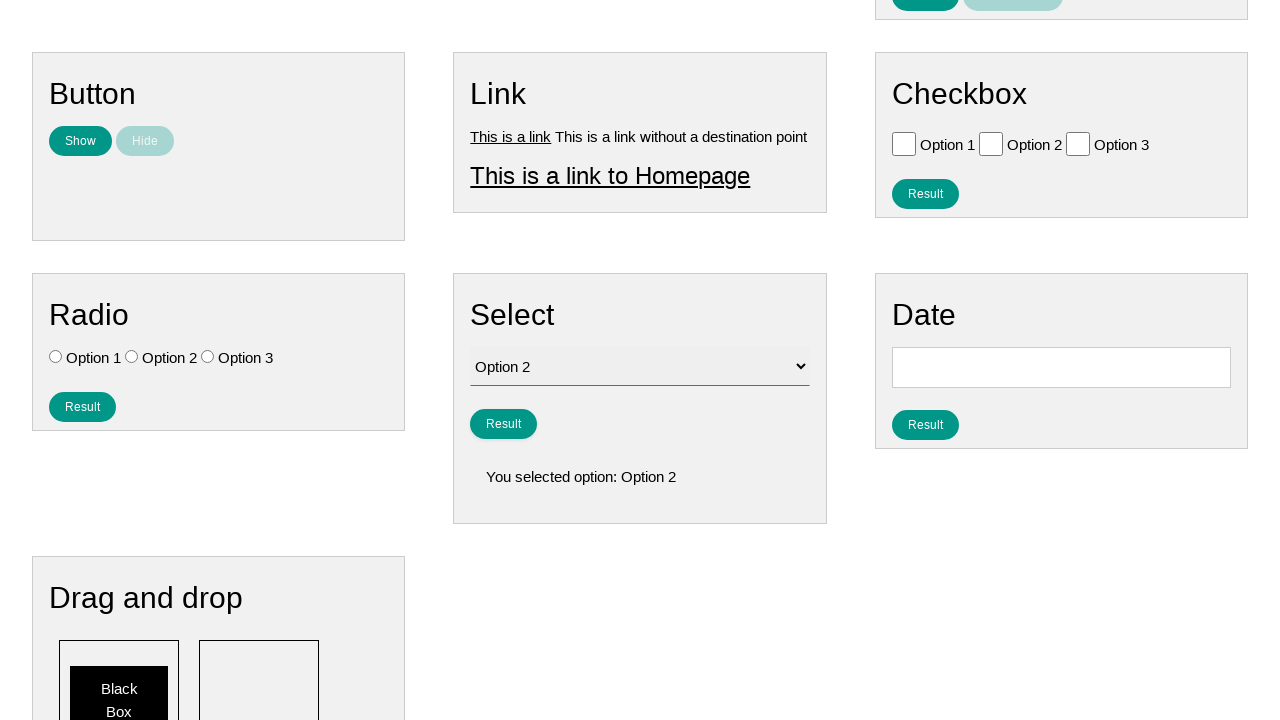

Verified result message displays 'You selected option: Option 2'
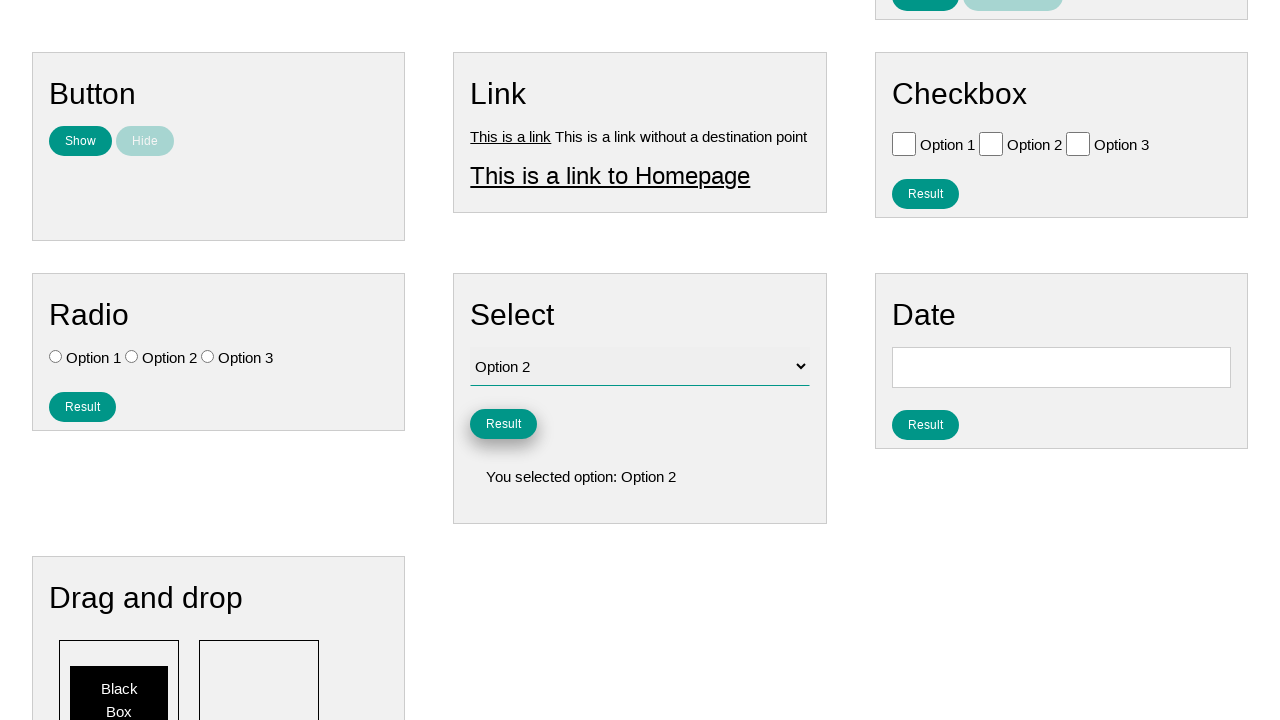

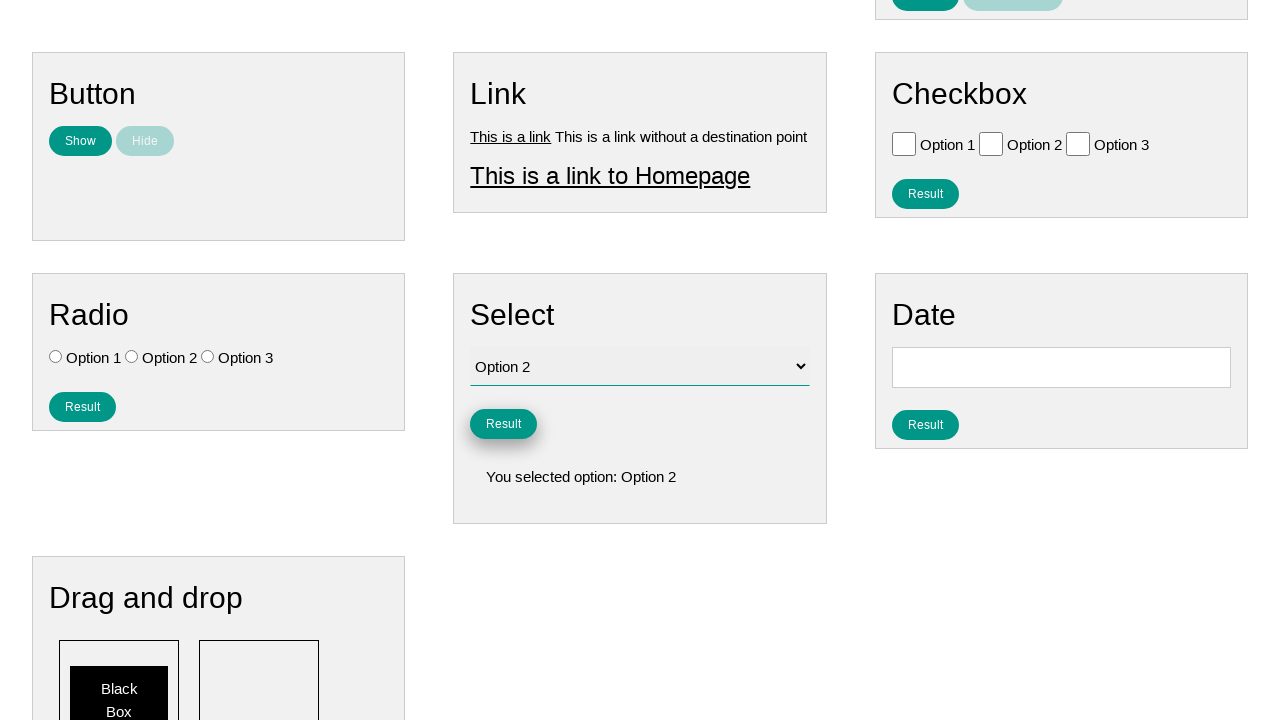